Demonstrates different scrolling techniques on a webpage including scrolling by pixel, scrolling to a specific element, and scrolling to the bottom of the page

Starting URL: https://www.guru99.com/scroll-up-down-selenium-webdriver.html

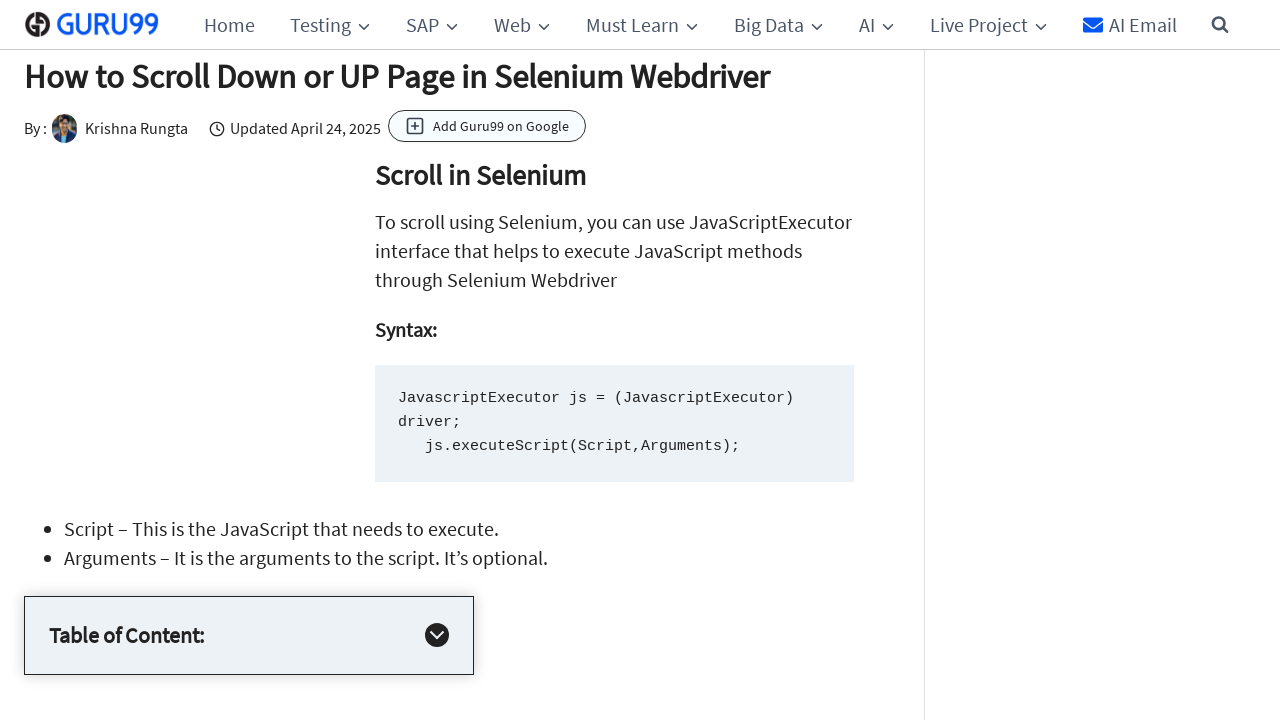

Scrolled down by 1000 pixels
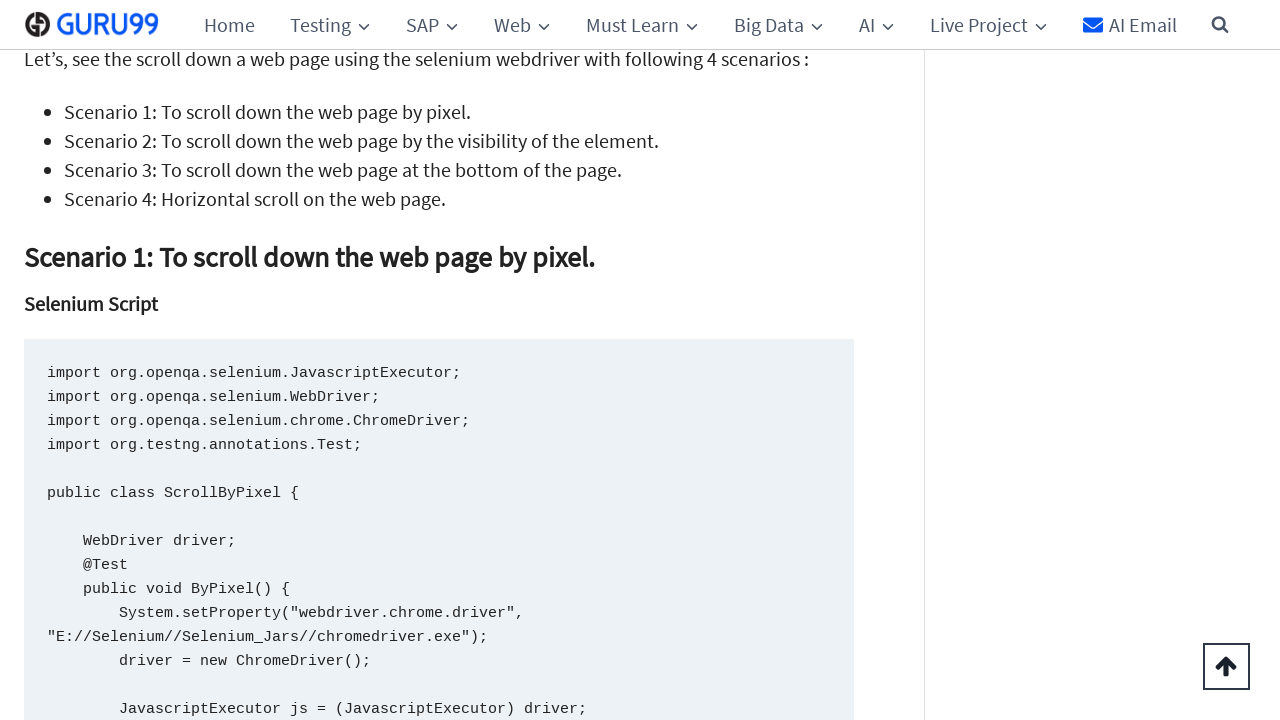

Waited for scroll animation to complete
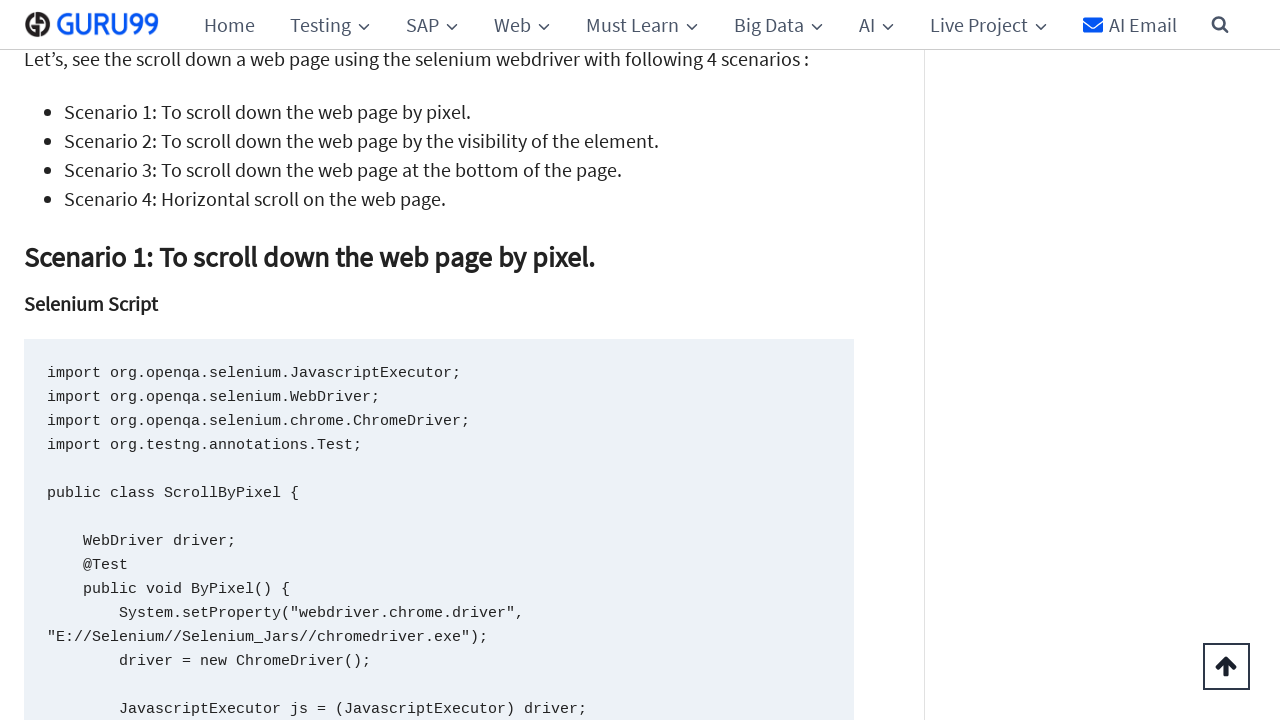

Scrolled to first h2 element on the page
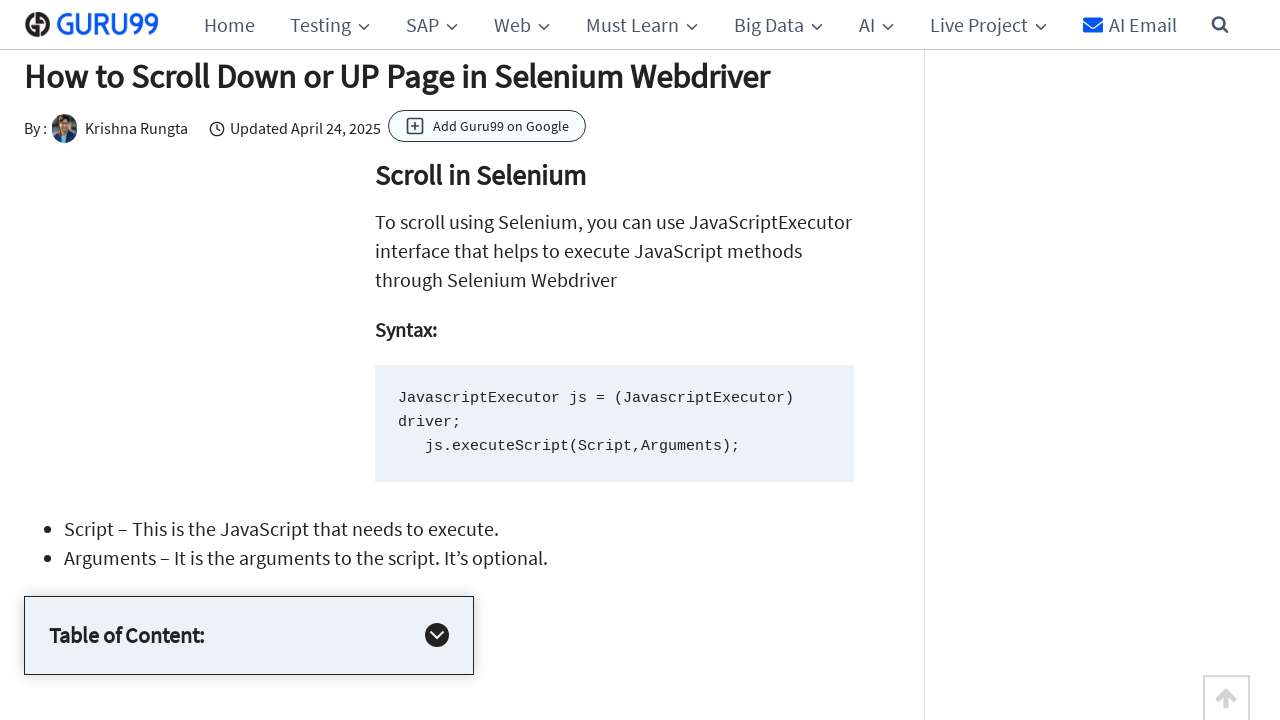

Waited for scroll animation to complete
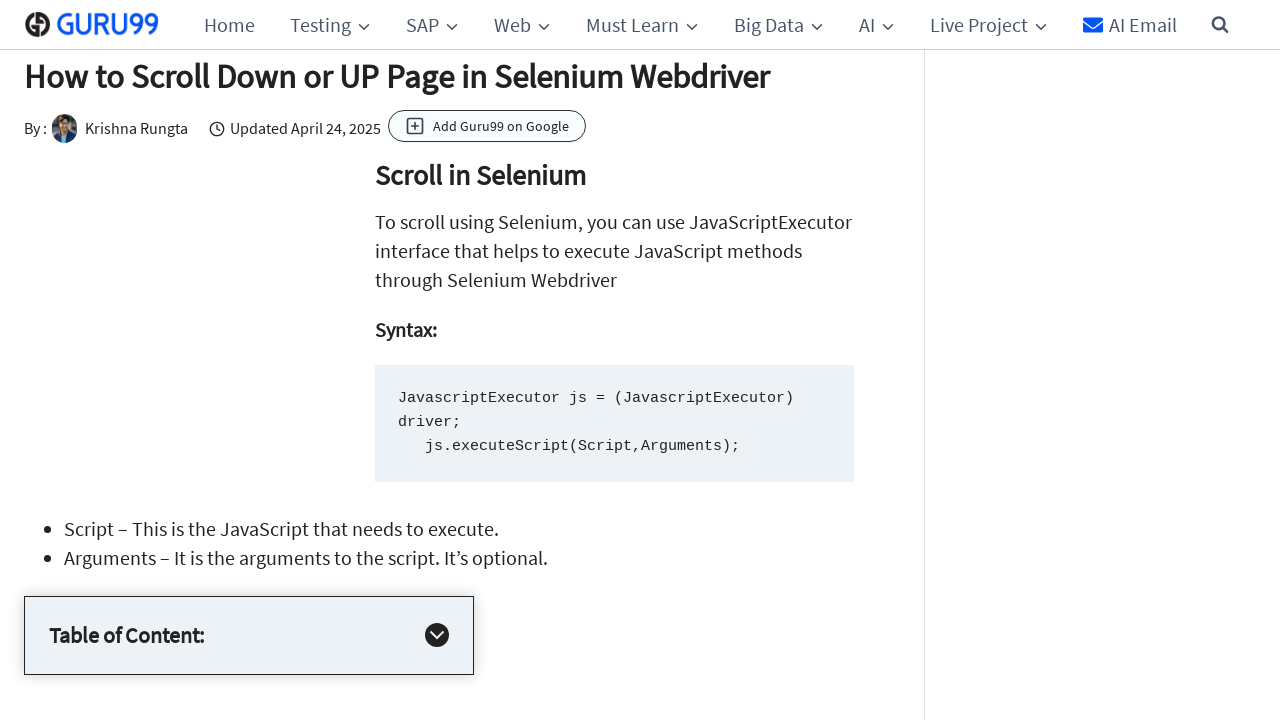

Scrolled to the bottom of the page
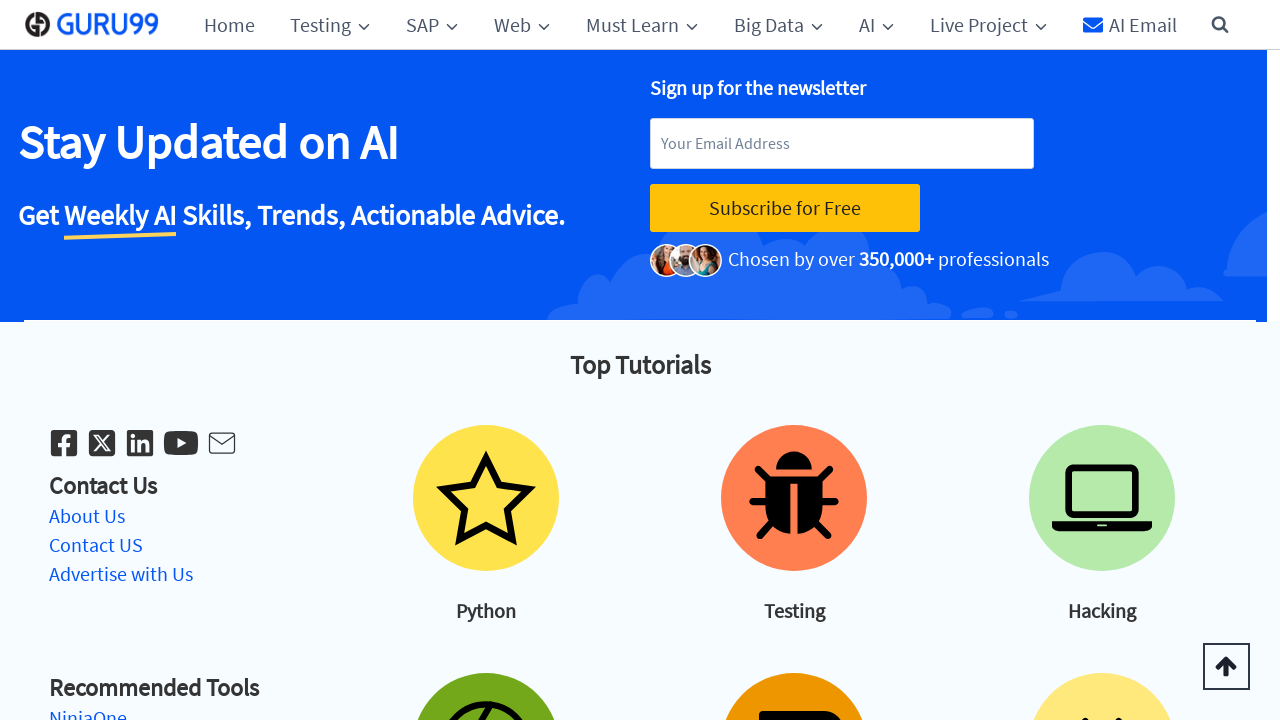

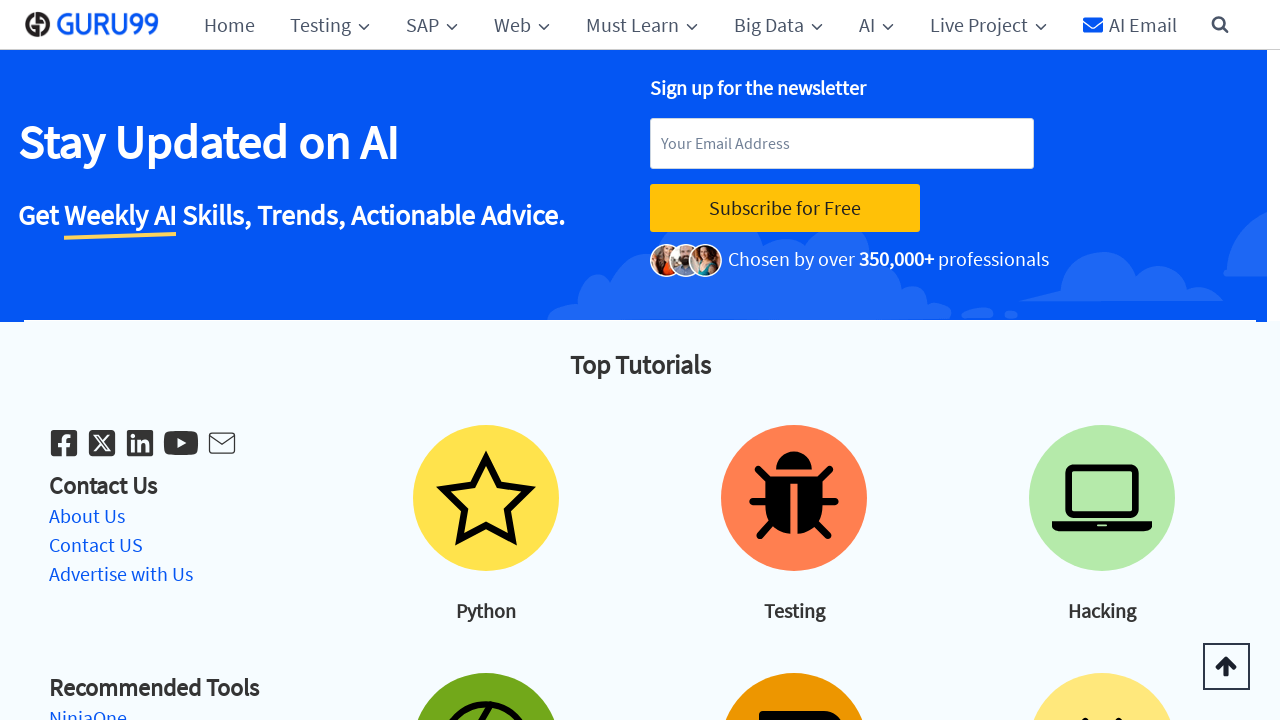